Tests drag and drop functionality by dragging element from column A to column B and verifying the swap

Starting URL: https://the-internet.herokuapp.com/drag_and_drop

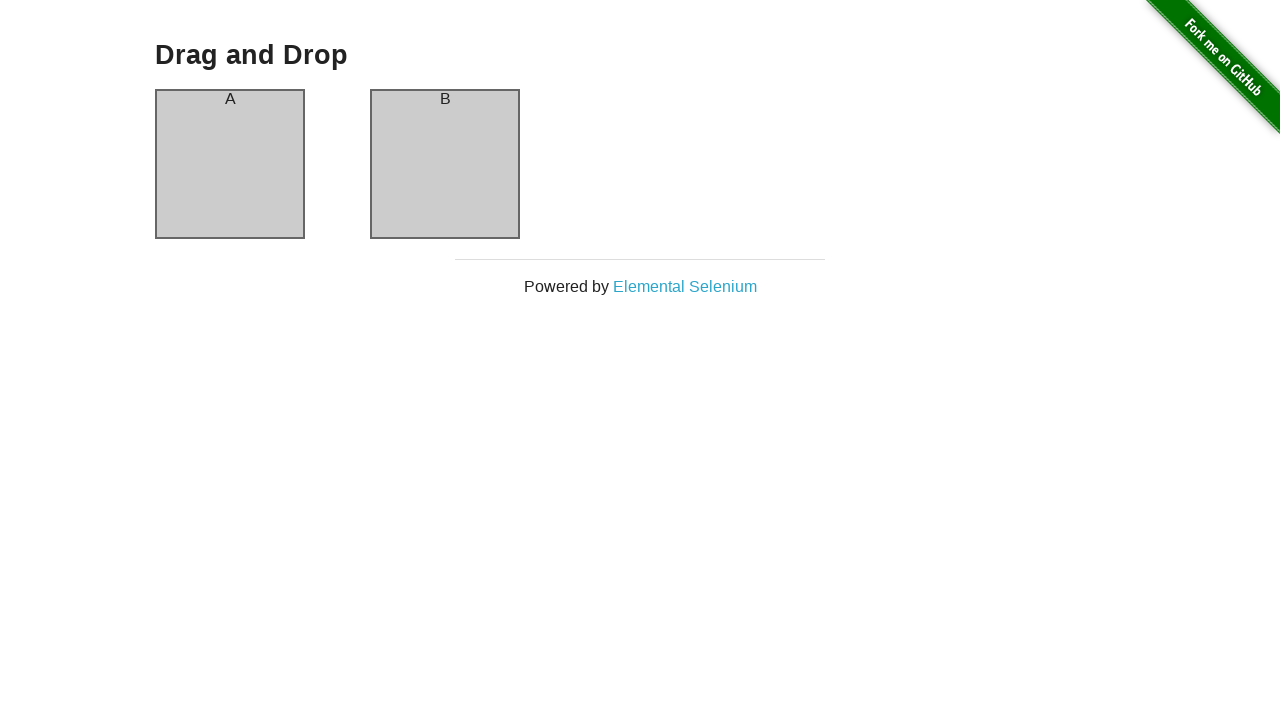

Waited for page to fully load (networkidle)
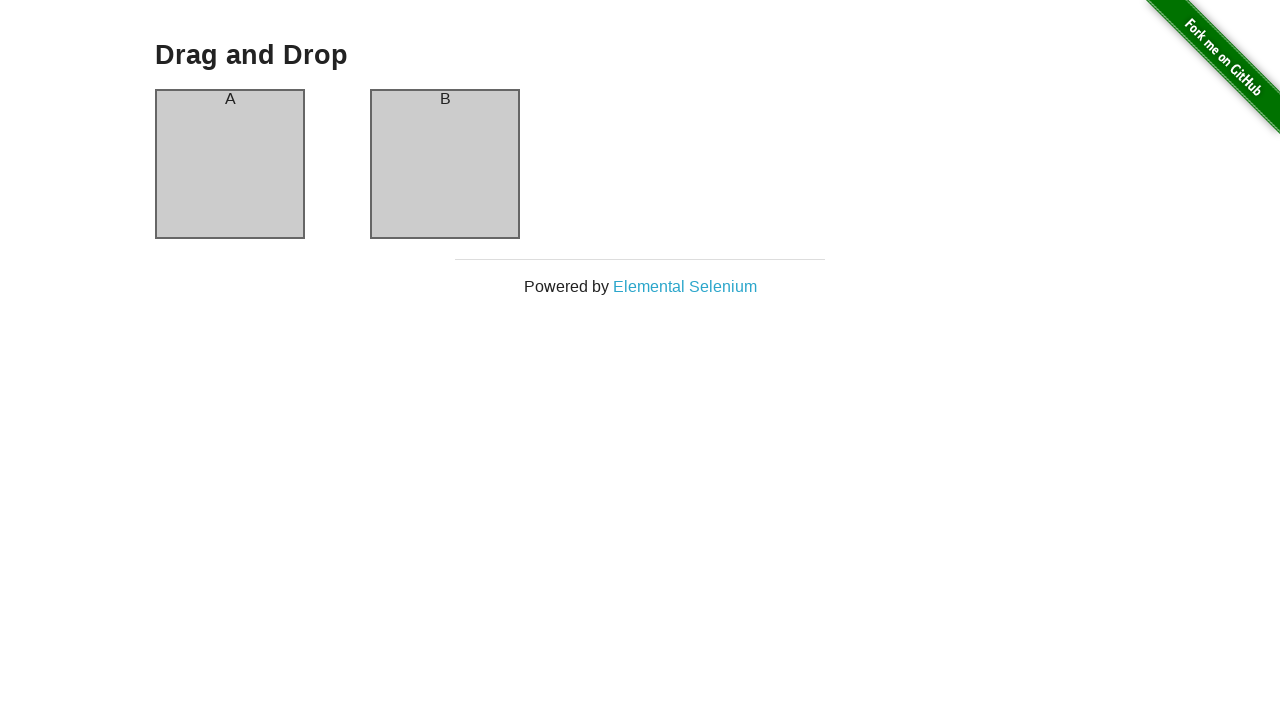

Dragged element from column A to column B at (445, 164)
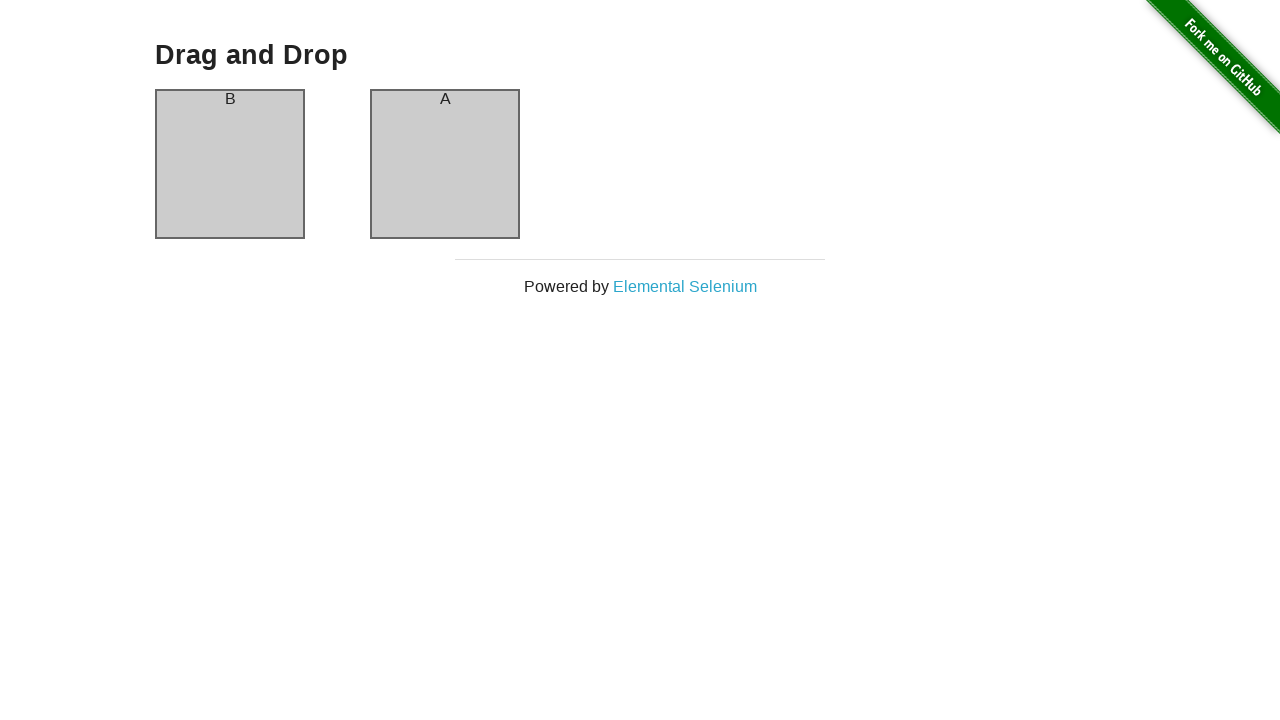

Verified column B contains 'A' after drag and drop
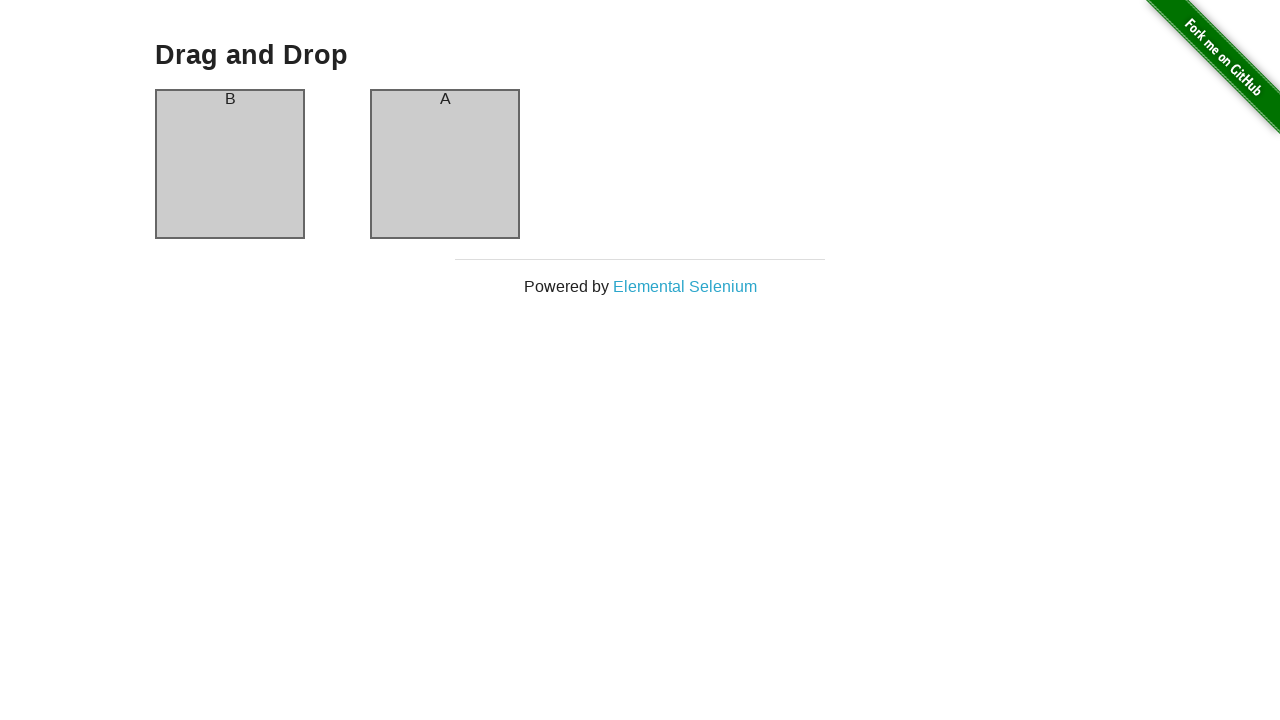

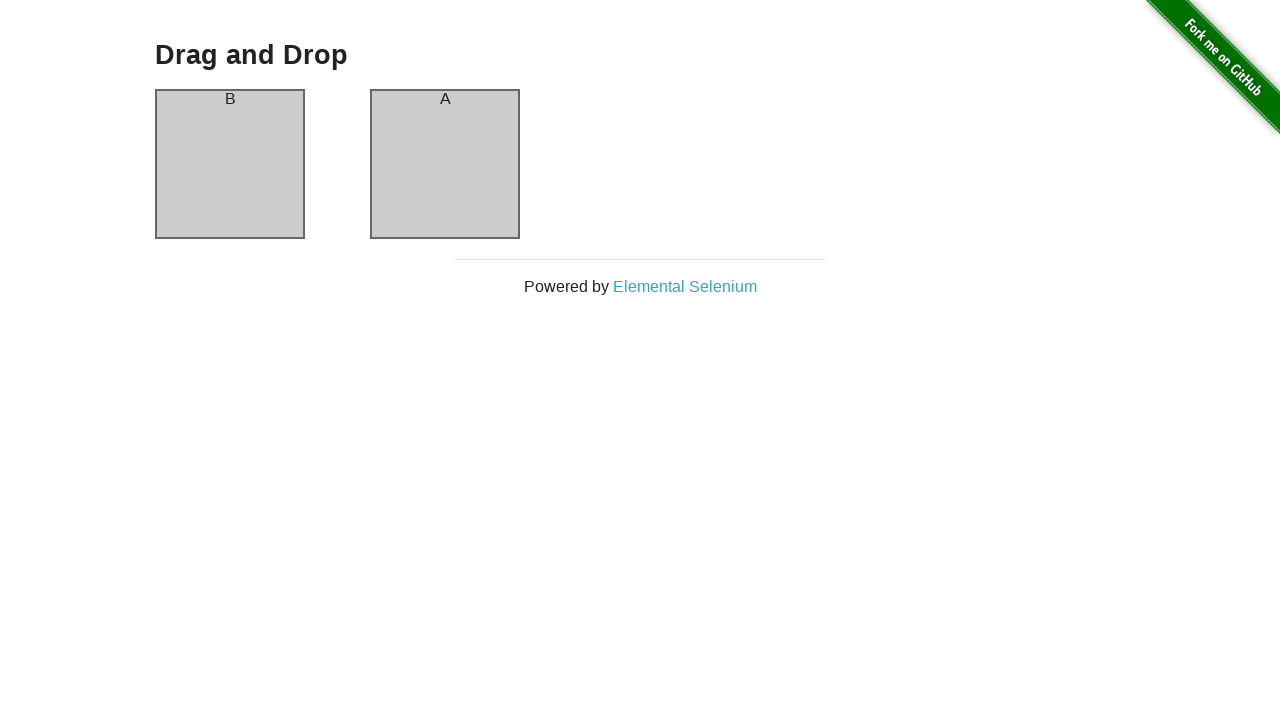